Tests show/hide toggle functionality by hiding an element and then showing it again

Starting URL: https://rahulshettyacademy.com/AutomationPractice/

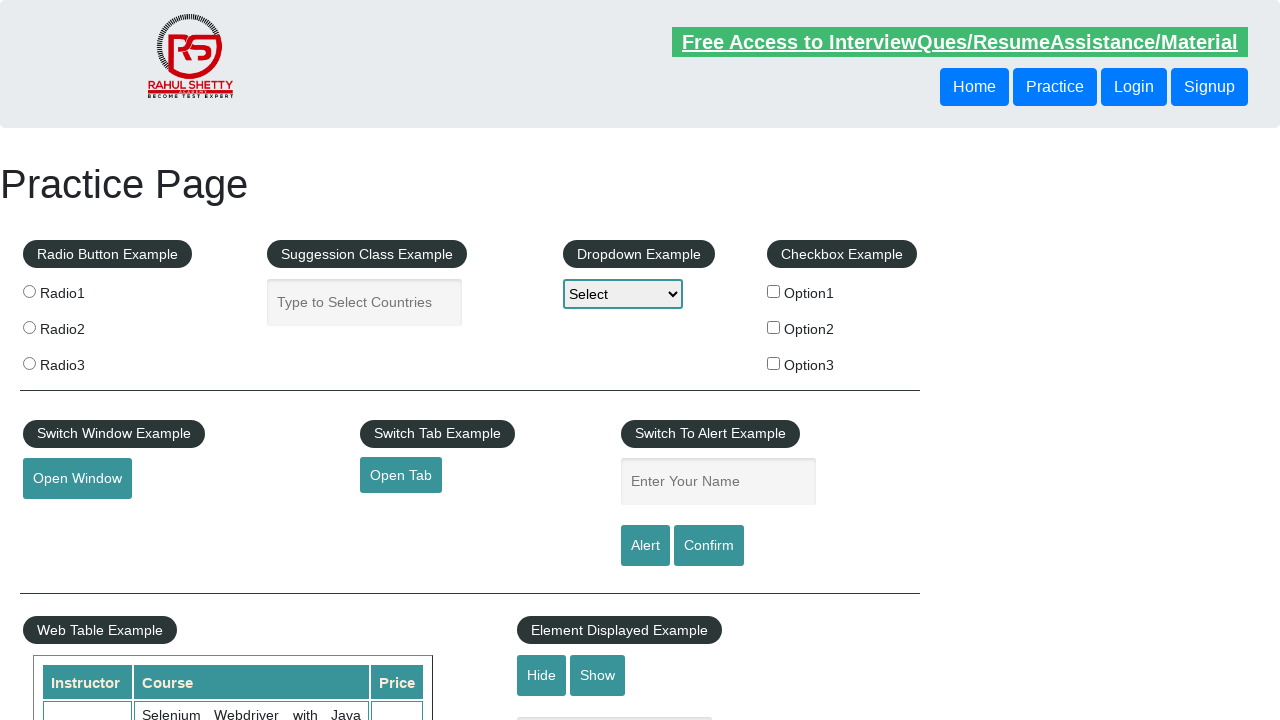

Located the show/hide element with id 'displayed-text'
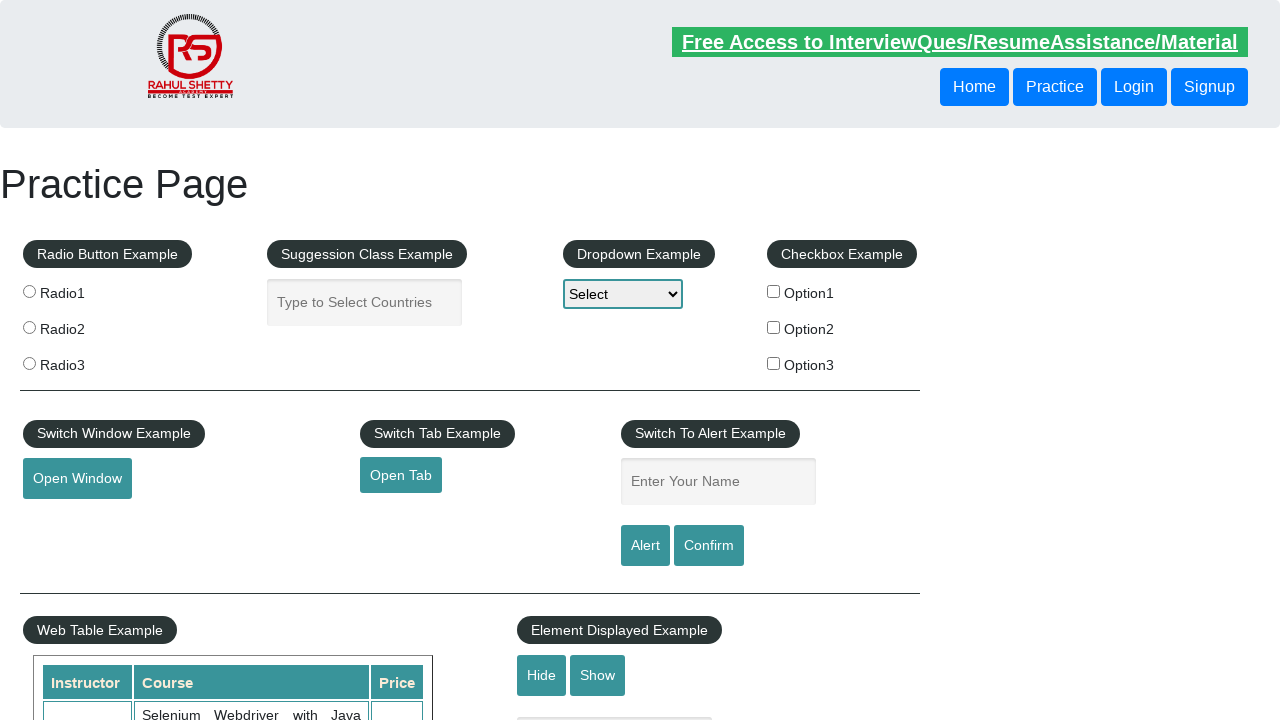

Clicked hide button to hide the element at (542, 675) on #hide-textbox
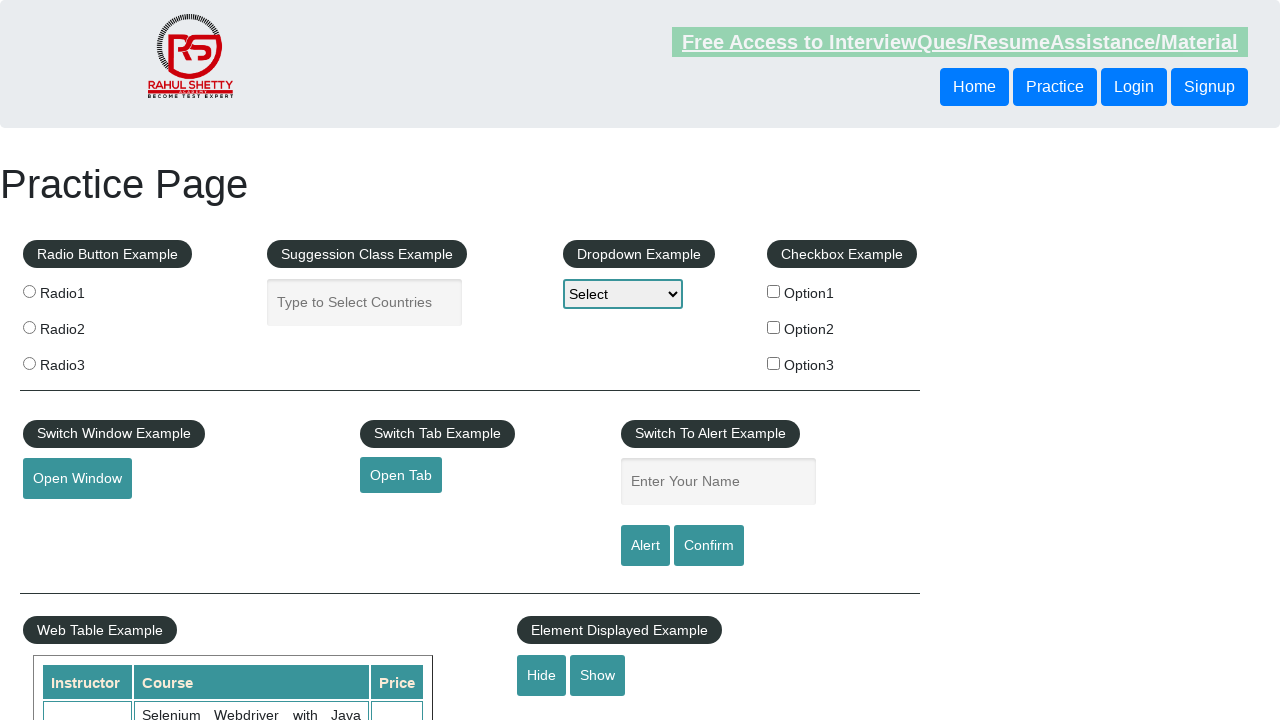

Waited 500ms for hide animation to complete
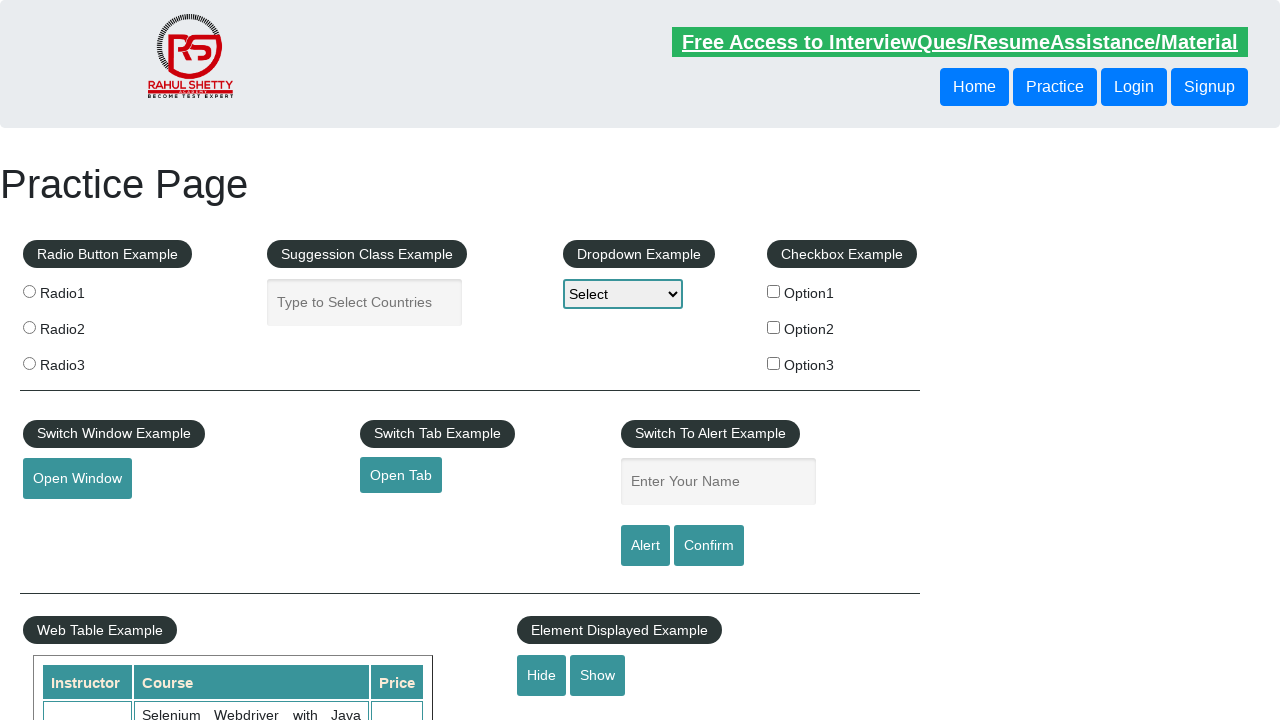

Verified element is now hidden
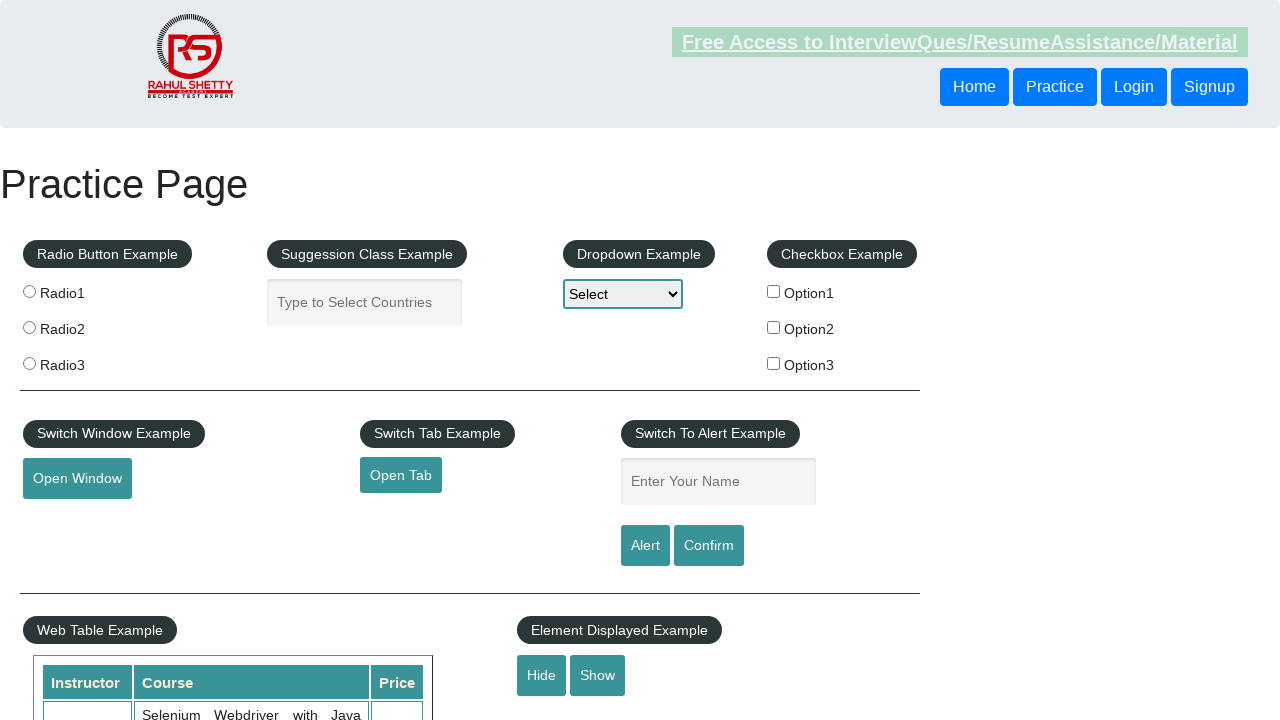

Clicked show button to reveal the element at (598, 675) on #show-textbox
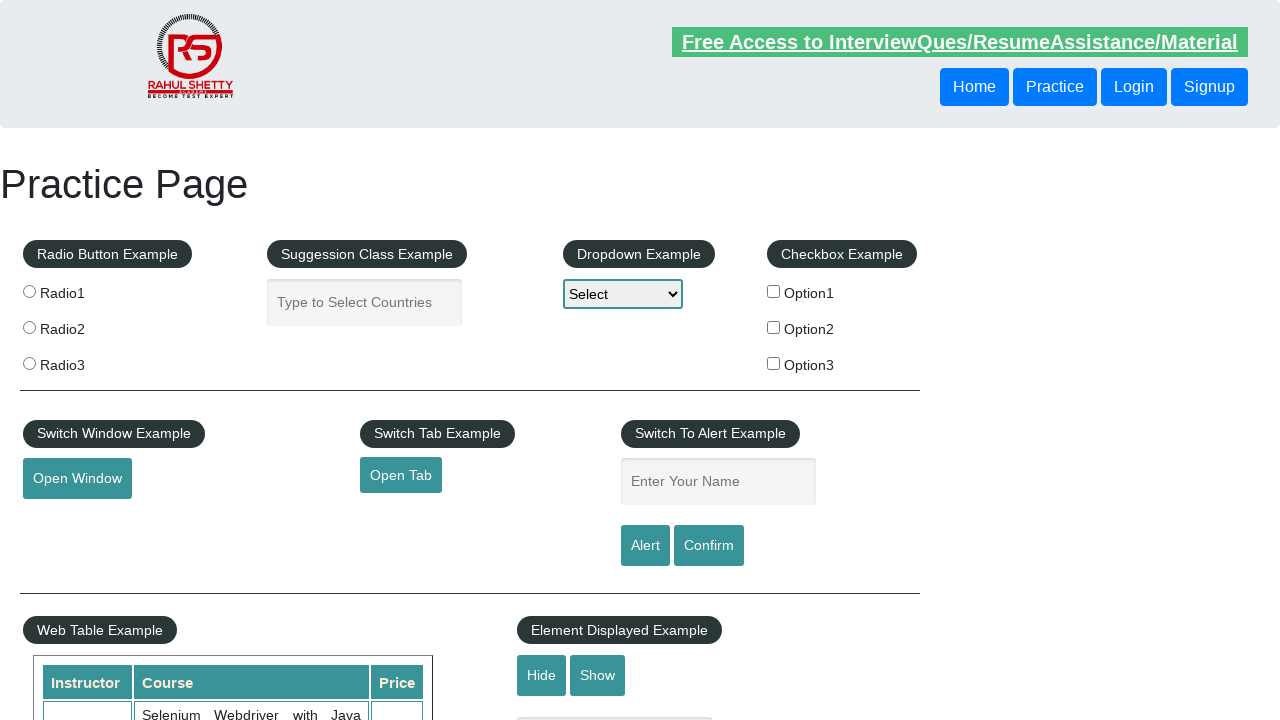

Waited 500ms for show animation to complete
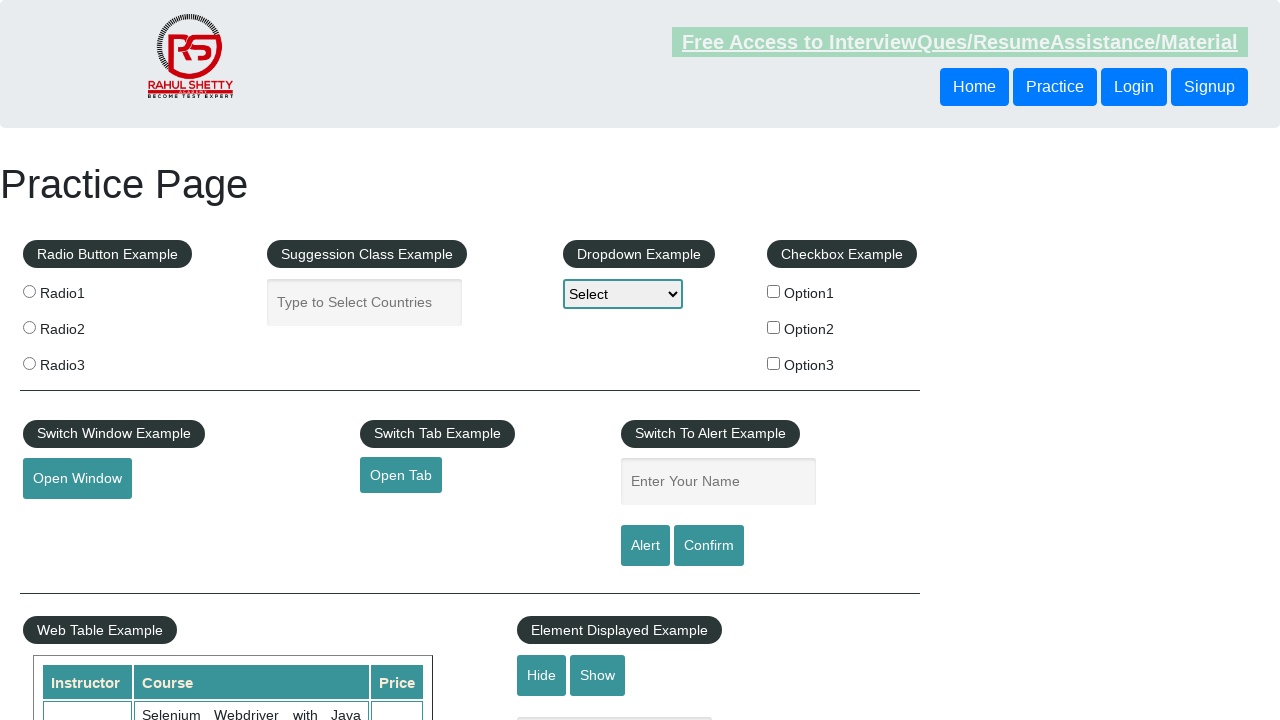

Verified element is visible again
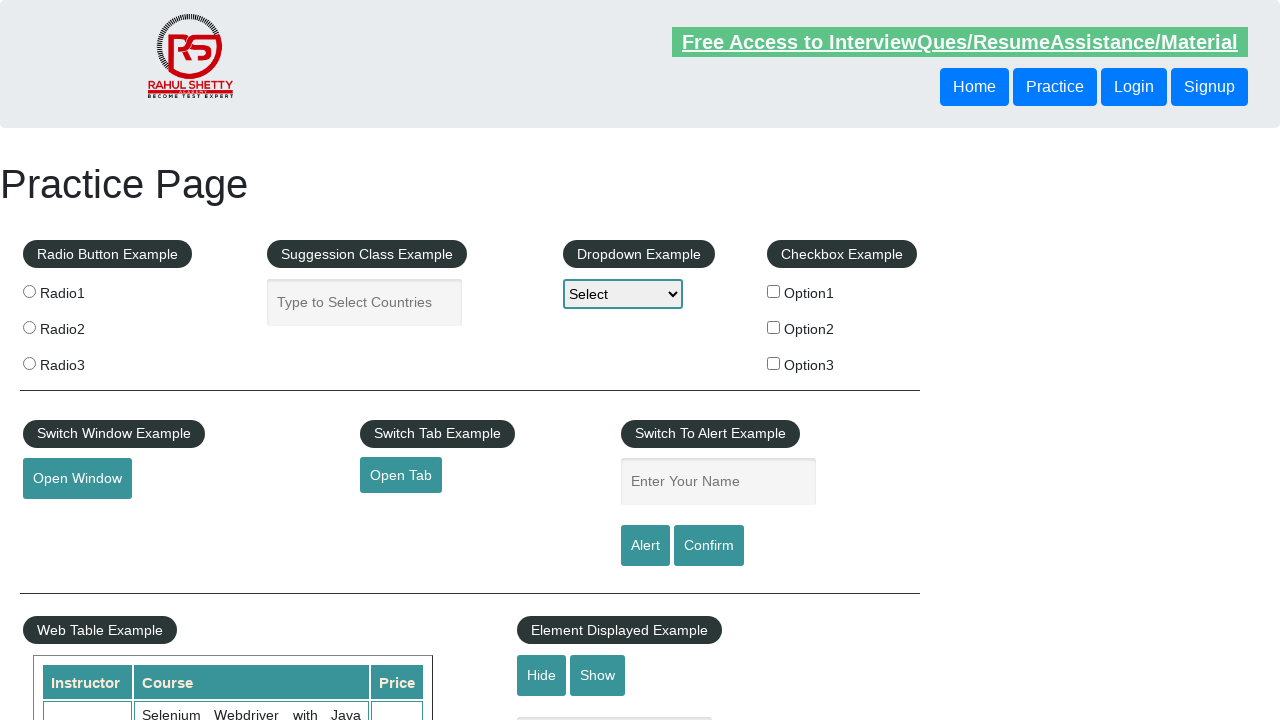

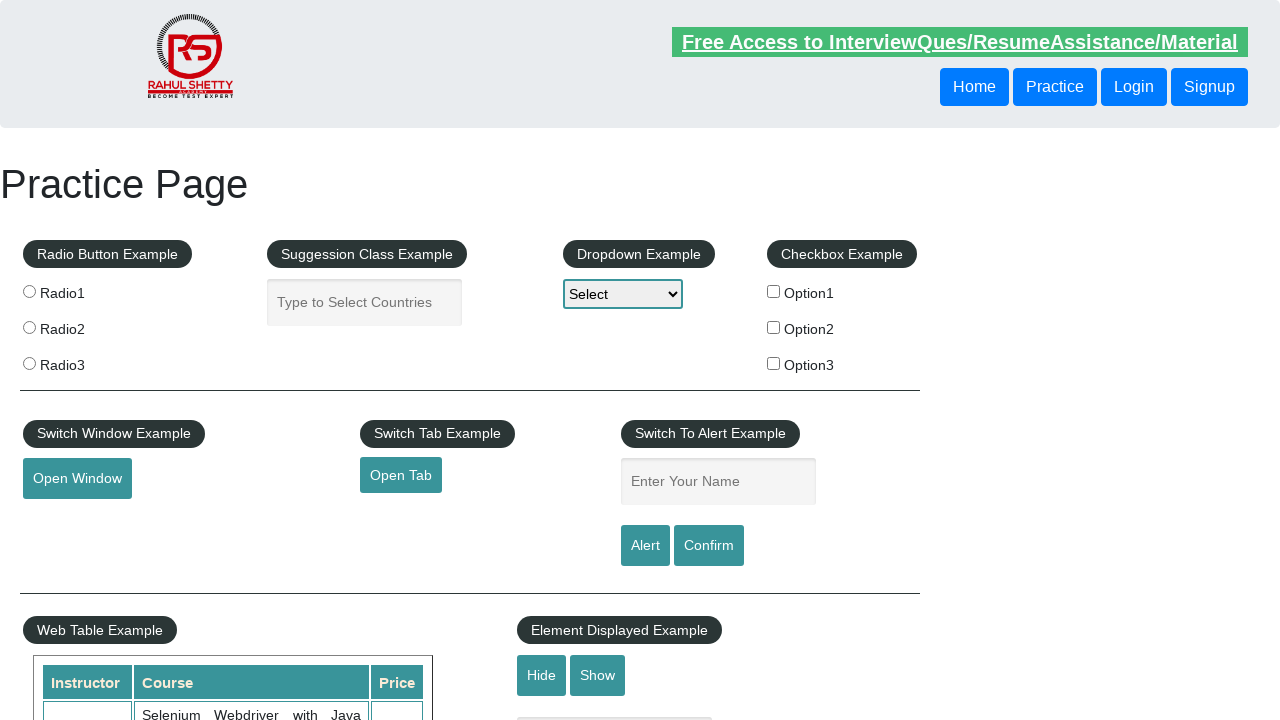